Navigates to the China Railway 12306 website and waits for the page to load

Starting URL: https://kyfw.12306.cn

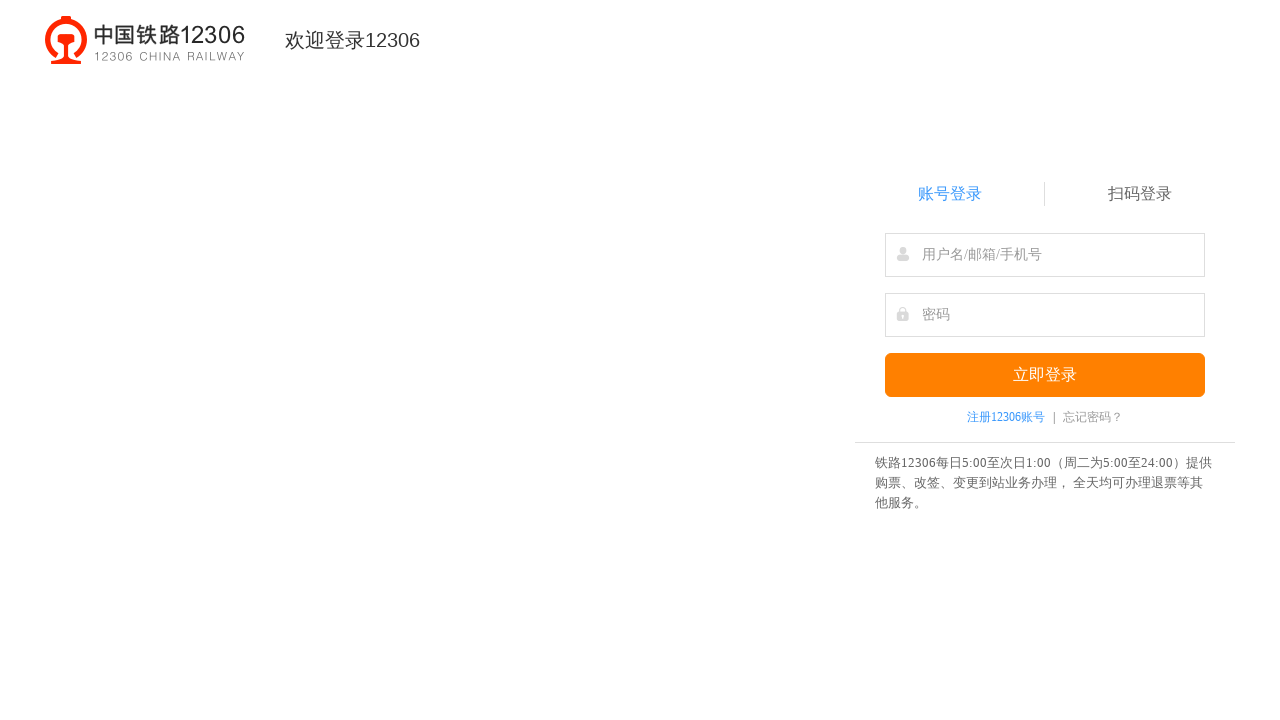

Page DOM content loaded
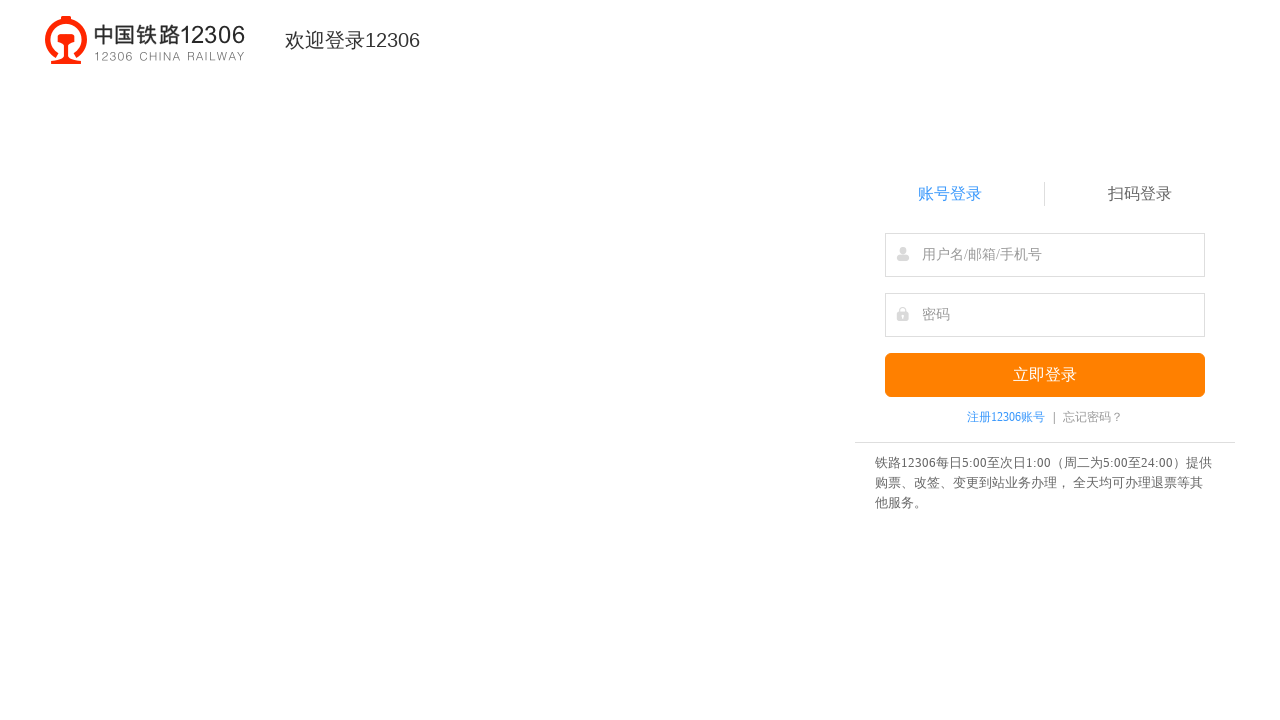

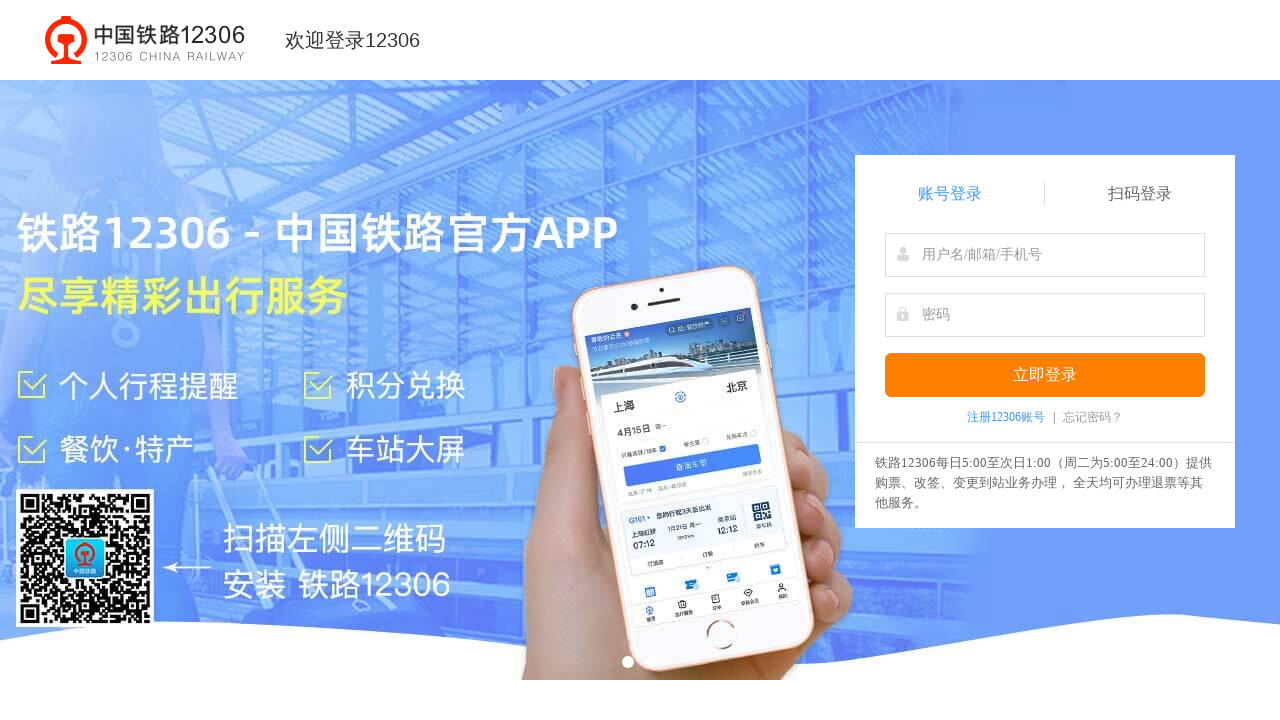